Tests that the Clear completed button displays correct text after marking an item complete

Starting URL: https://demo.playwright.dev/todomvc

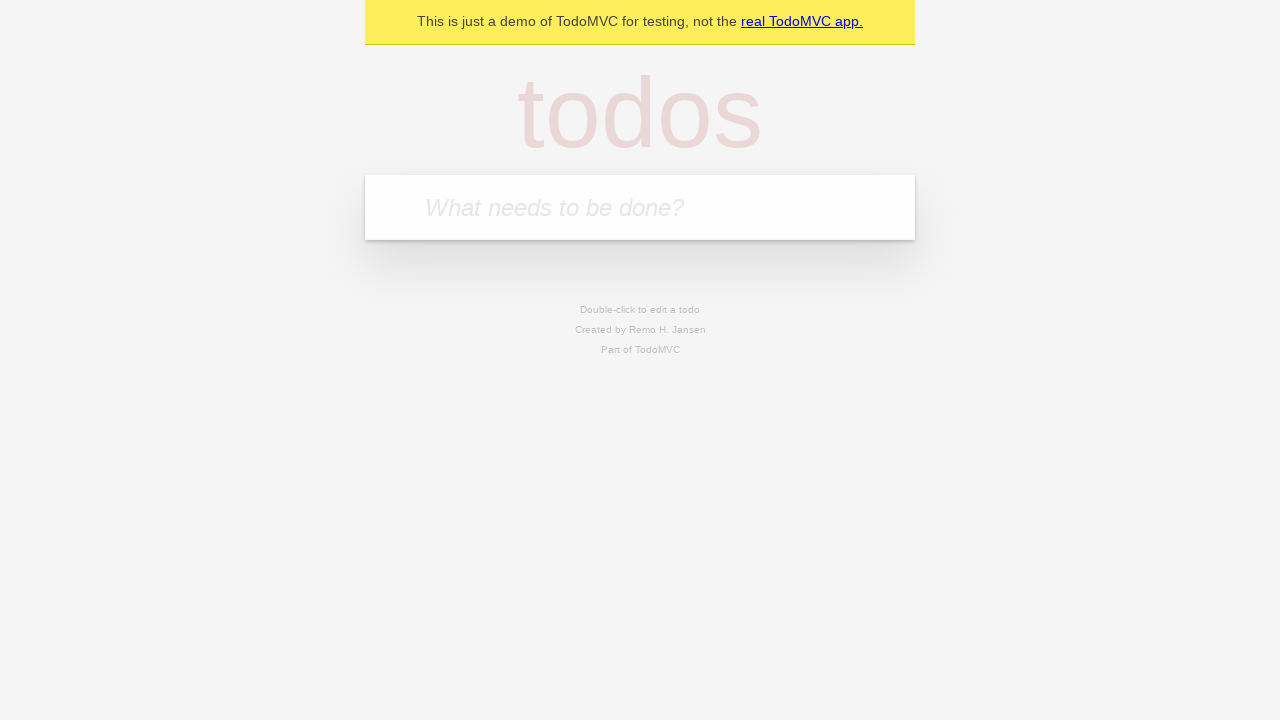

Filled todo input with 'buy some cheese' on internal:attr=[placeholder="What needs to be done?"i]
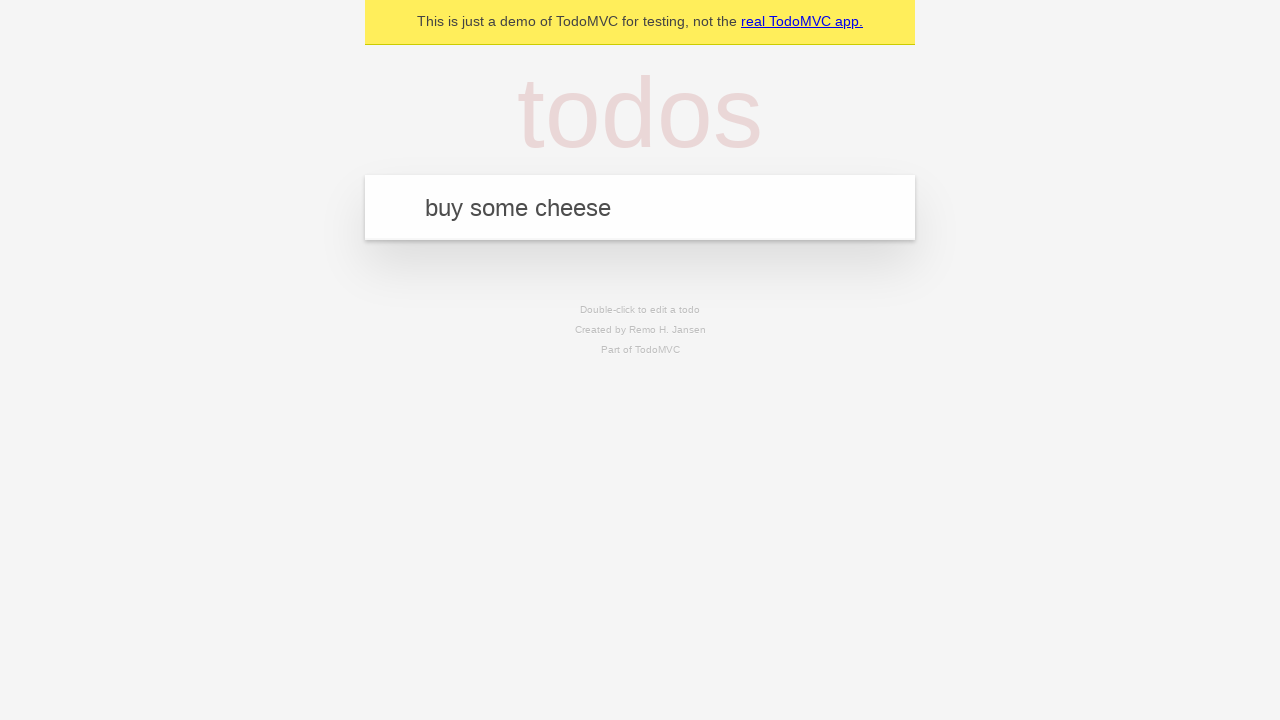

Pressed Enter to add first todo on internal:attr=[placeholder="What needs to be done?"i]
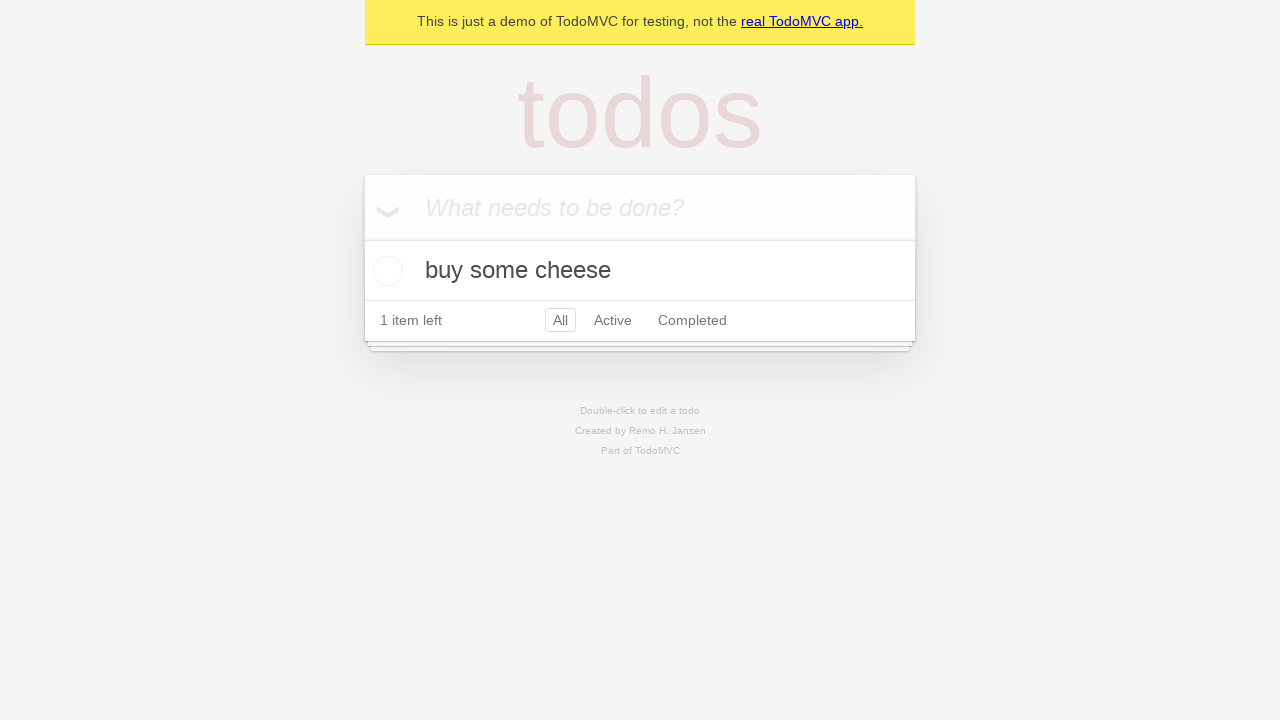

Filled todo input with 'feed the cat' on internal:attr=[placeholder="What needs to be done?"i]
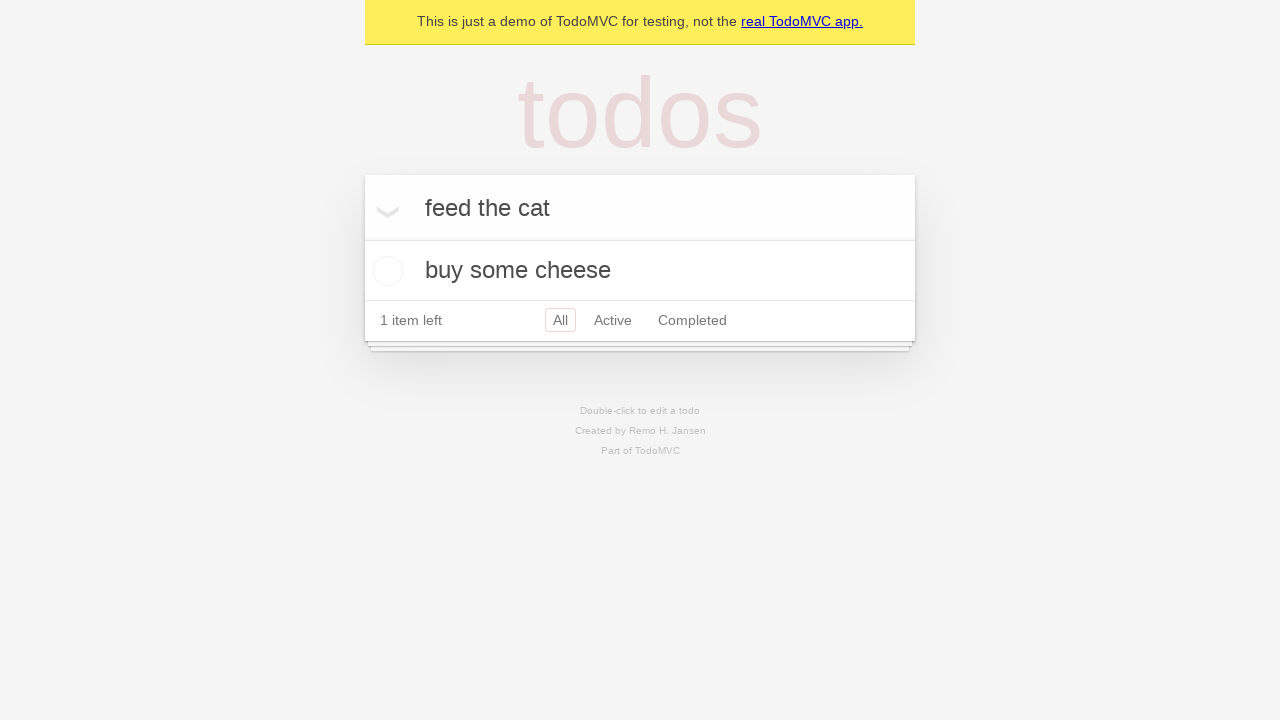

Pressed Enter to add second todo on internal:attr=[placeholder="What needs to be done?"i]
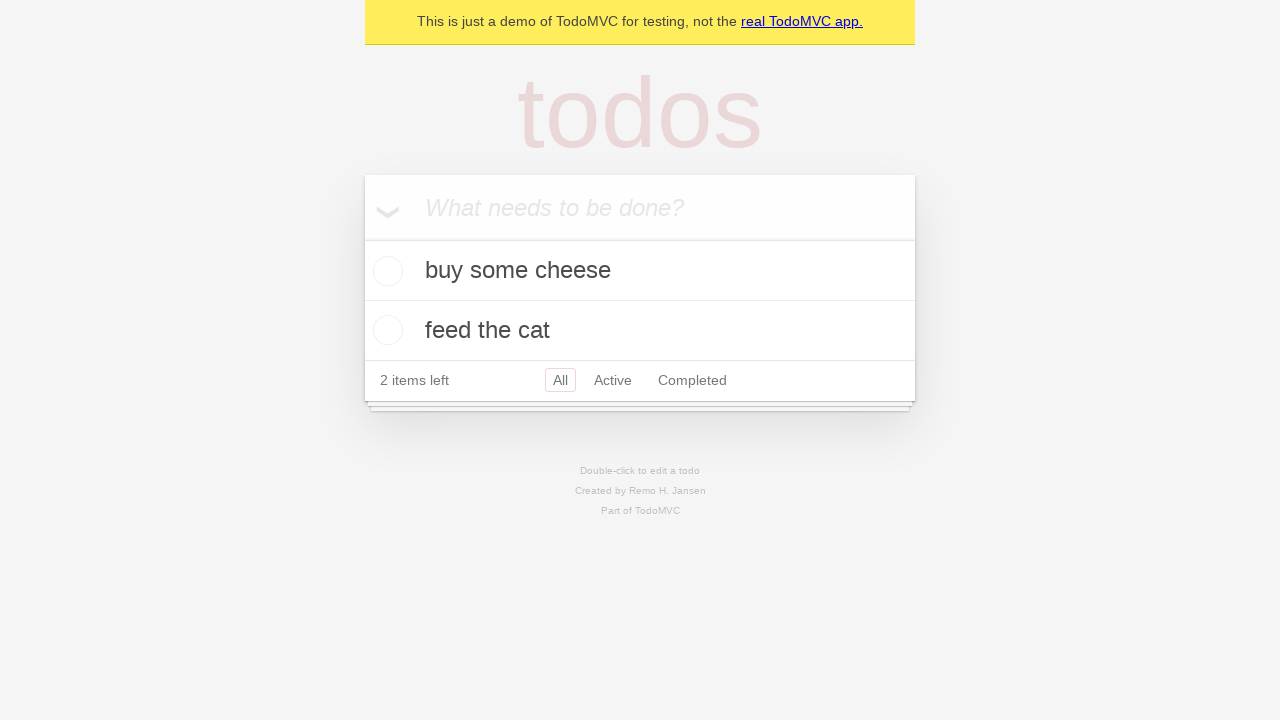

Filled todo input with 'book a doctors appointment' on internal:attr=[placeholder="What needs to be done?"i]
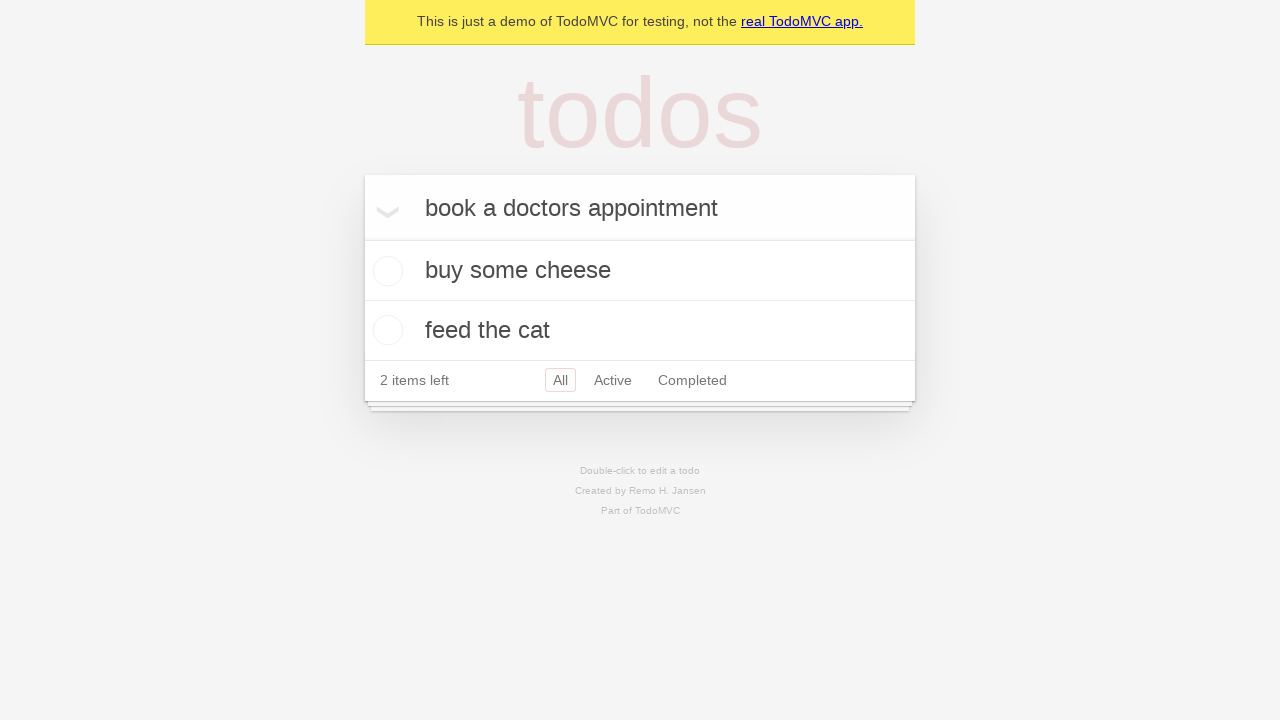

Pressed Enter to add third todo on internal:attr=[placeholder="What needs to be done?"i]
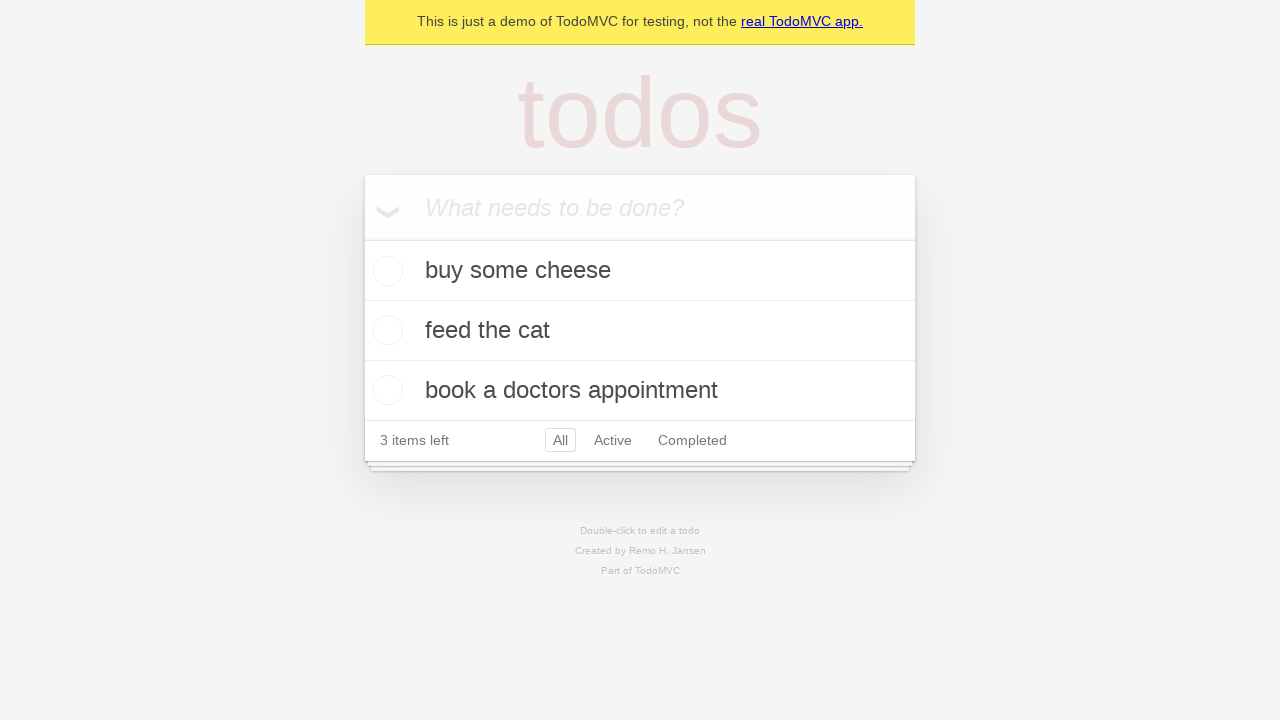

Marked first todo item as complete at (385, 271) on .todo-list li .toggle >> nth=0
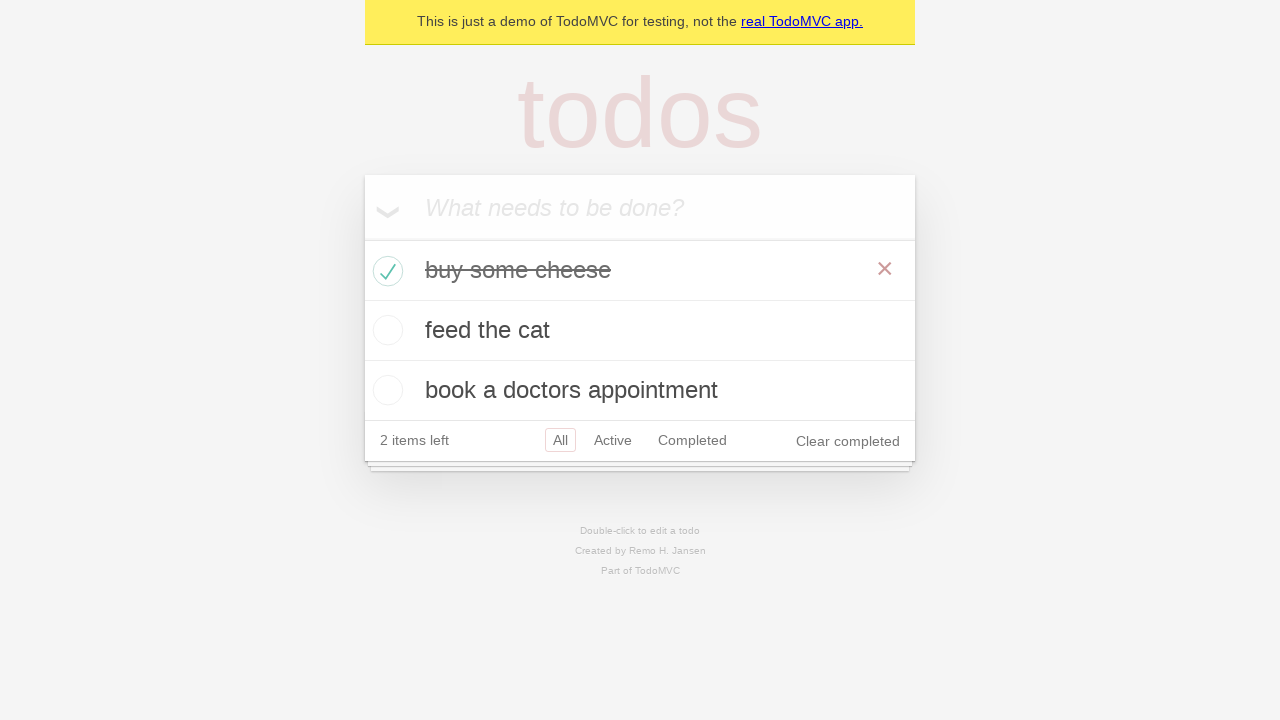

Clear completed button is now visible
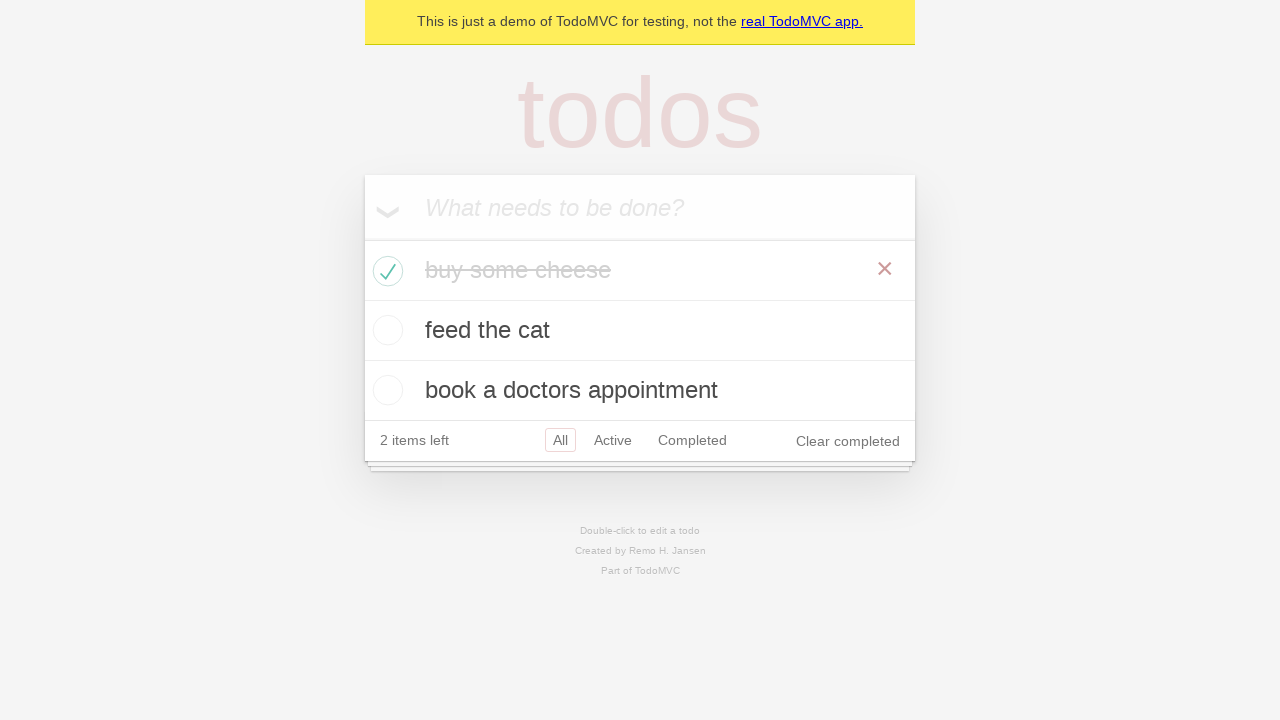

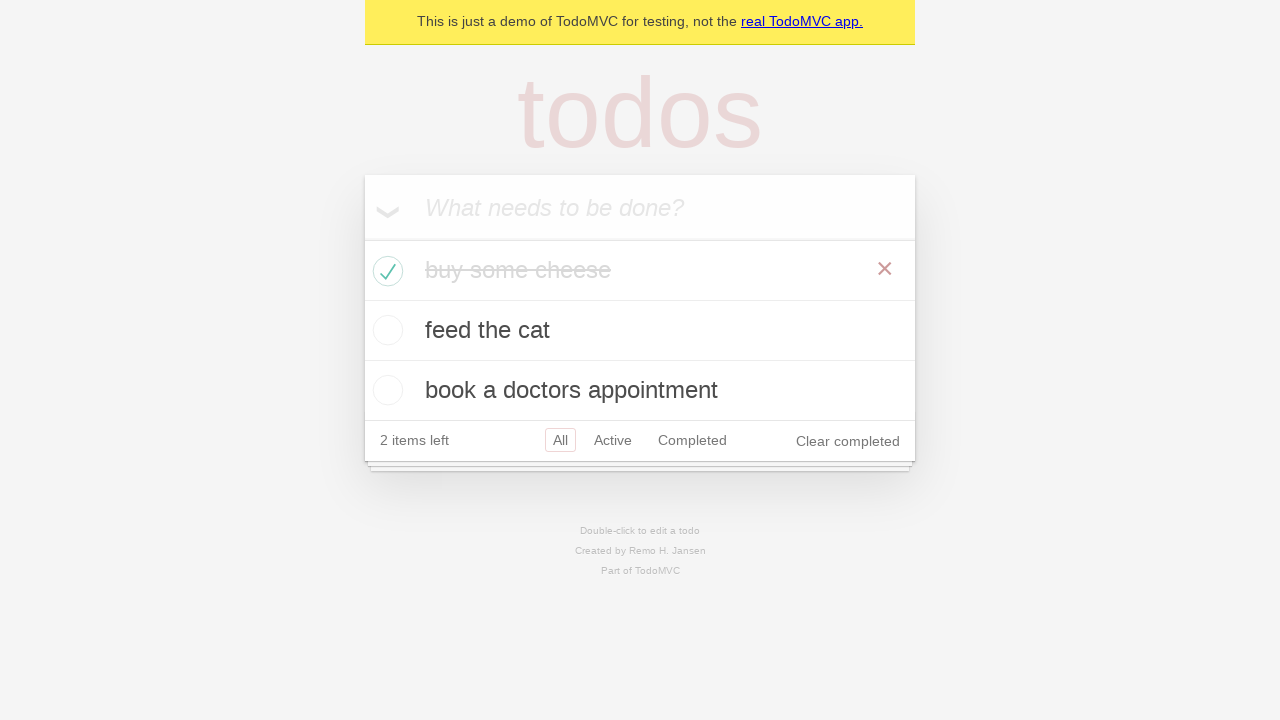